Navigates to the Time and Date world clock page and verifies that the world clock table with country/city times is displayed and contains data rows.

Starting URL: https://www.timeanddate.com/worldclock/

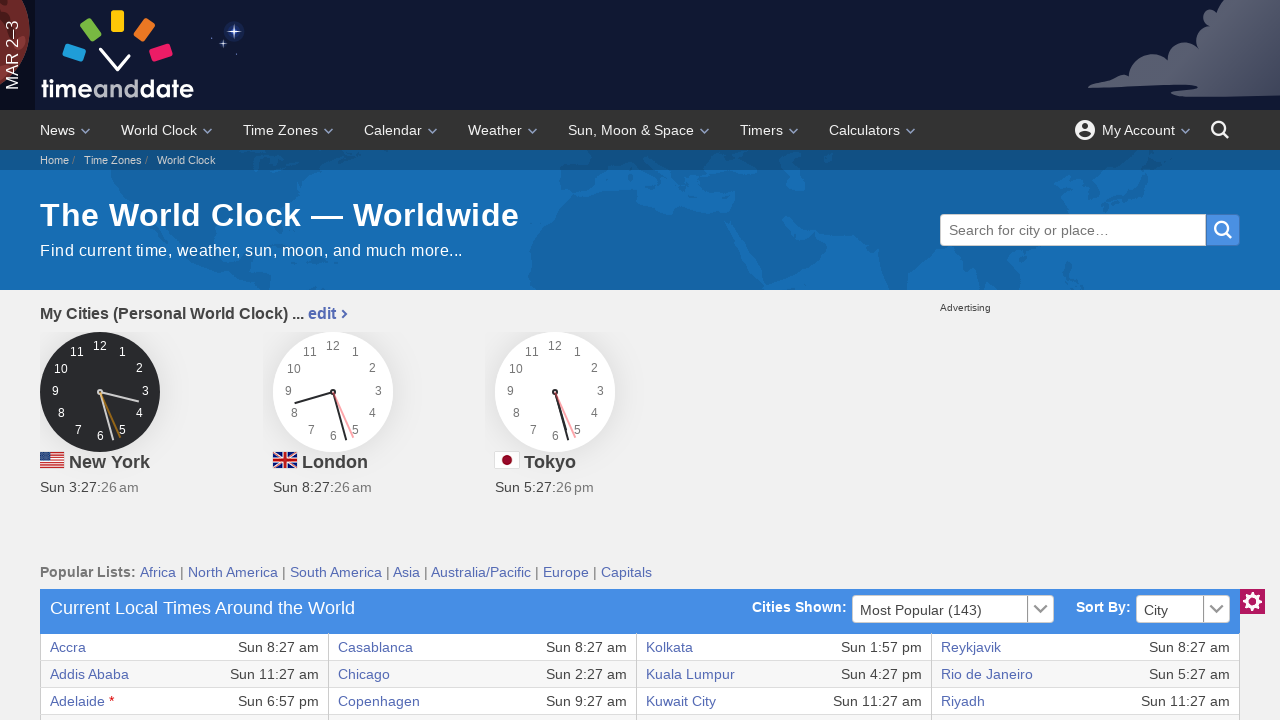

World clock section loaded
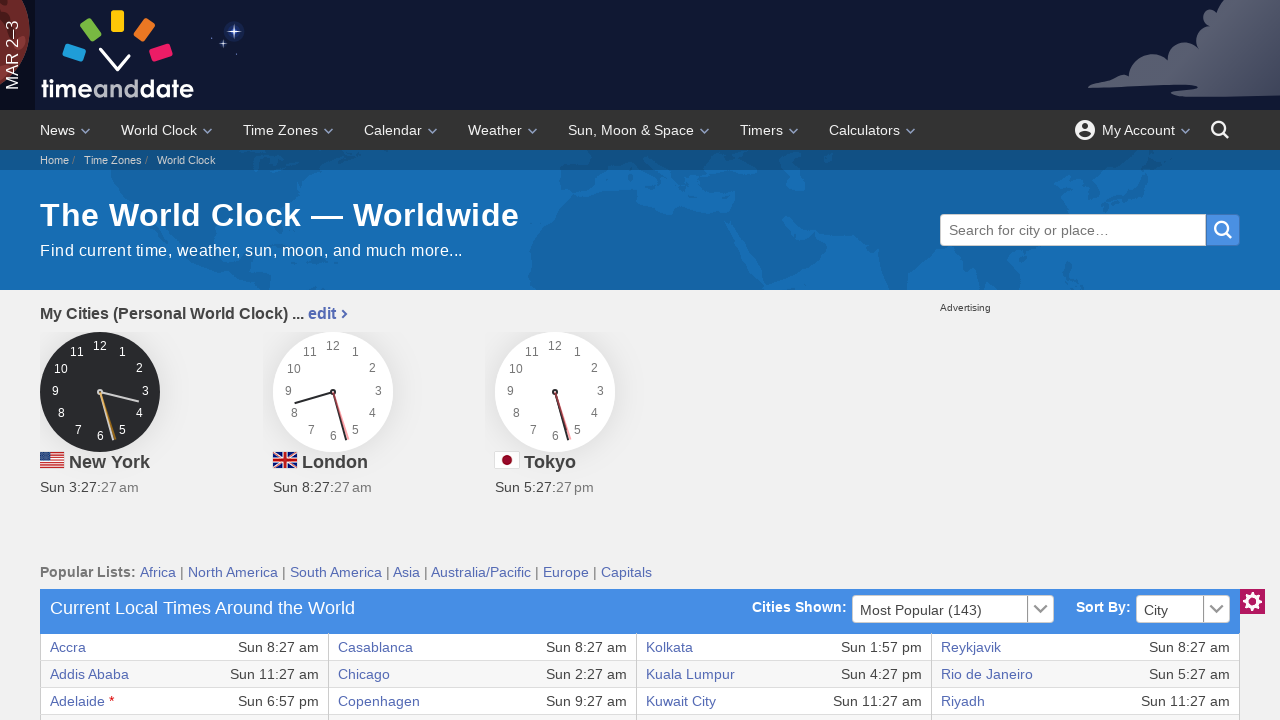

World clock table is visible
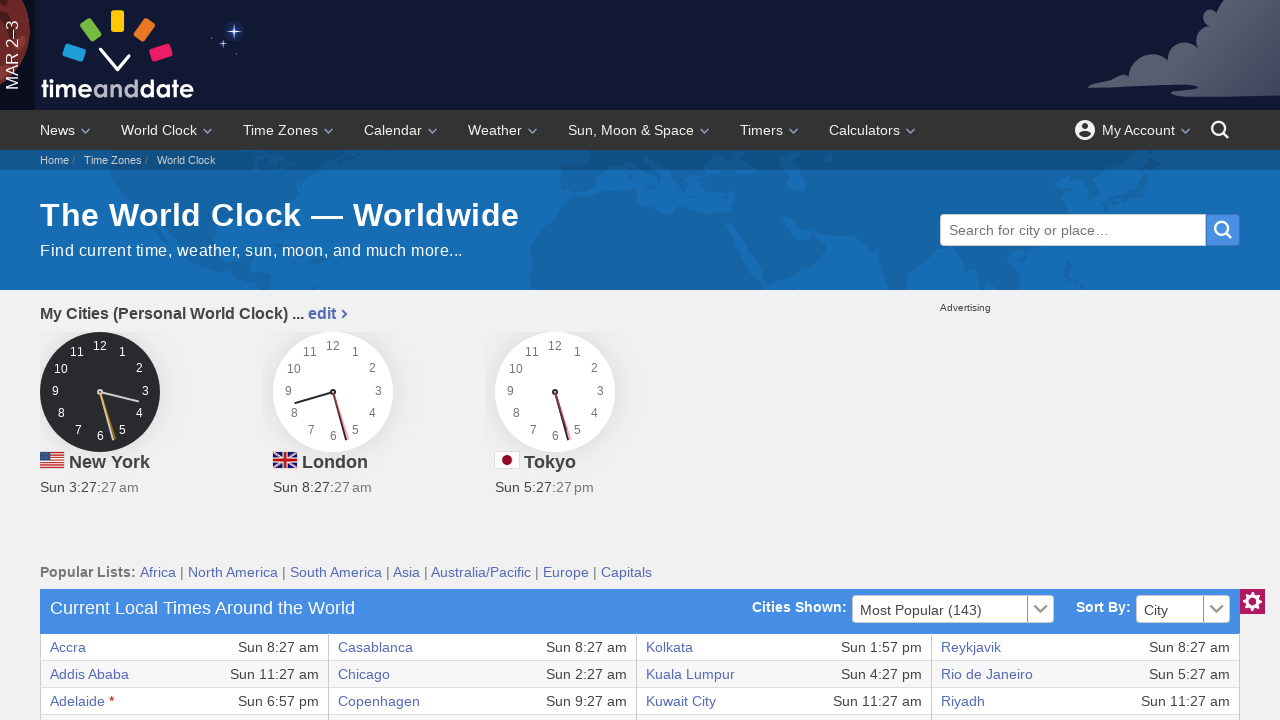

Country/city time data rows are present in the table
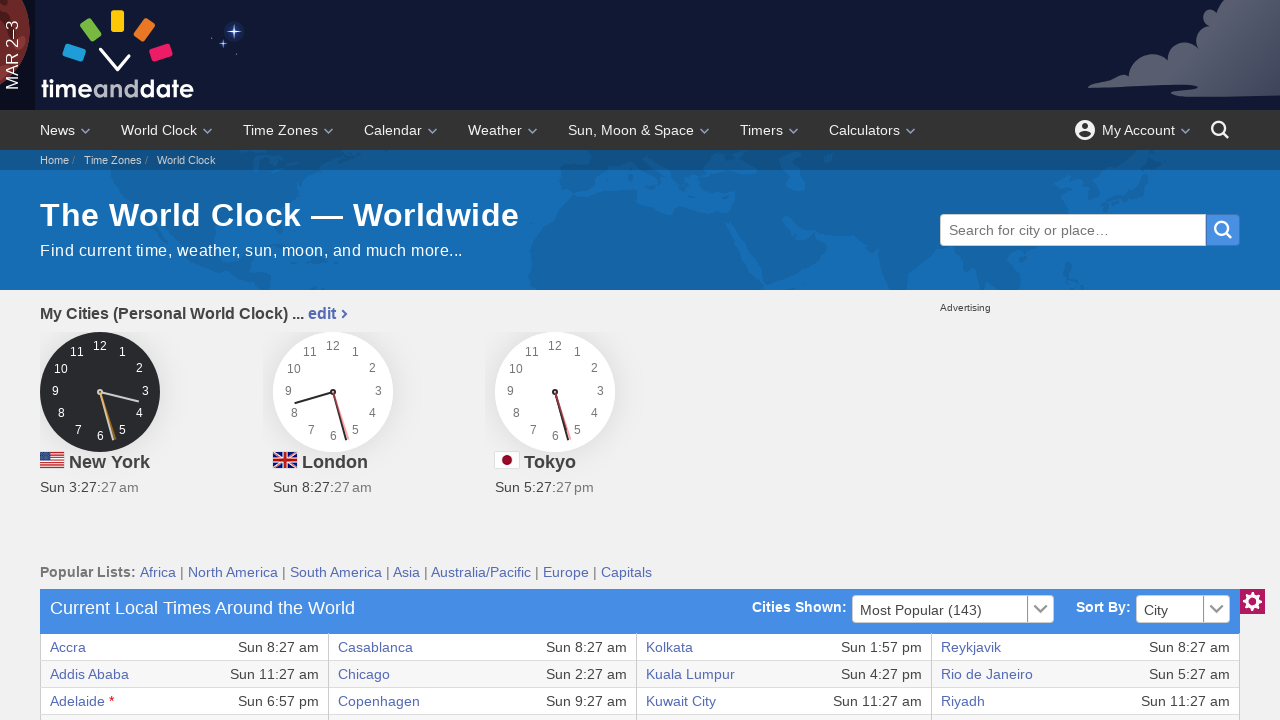

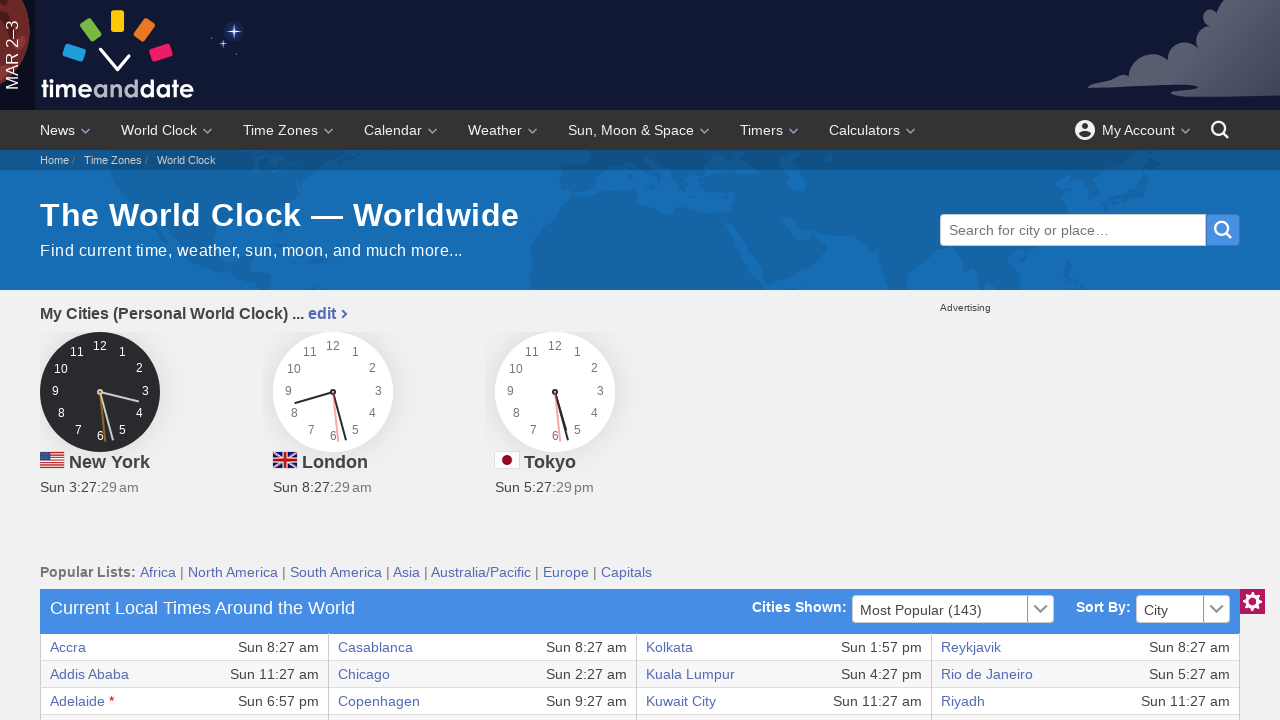